Verifies that the "Enabled button" is enabled/active

Starting URL: http://omayo.blogspot.com/

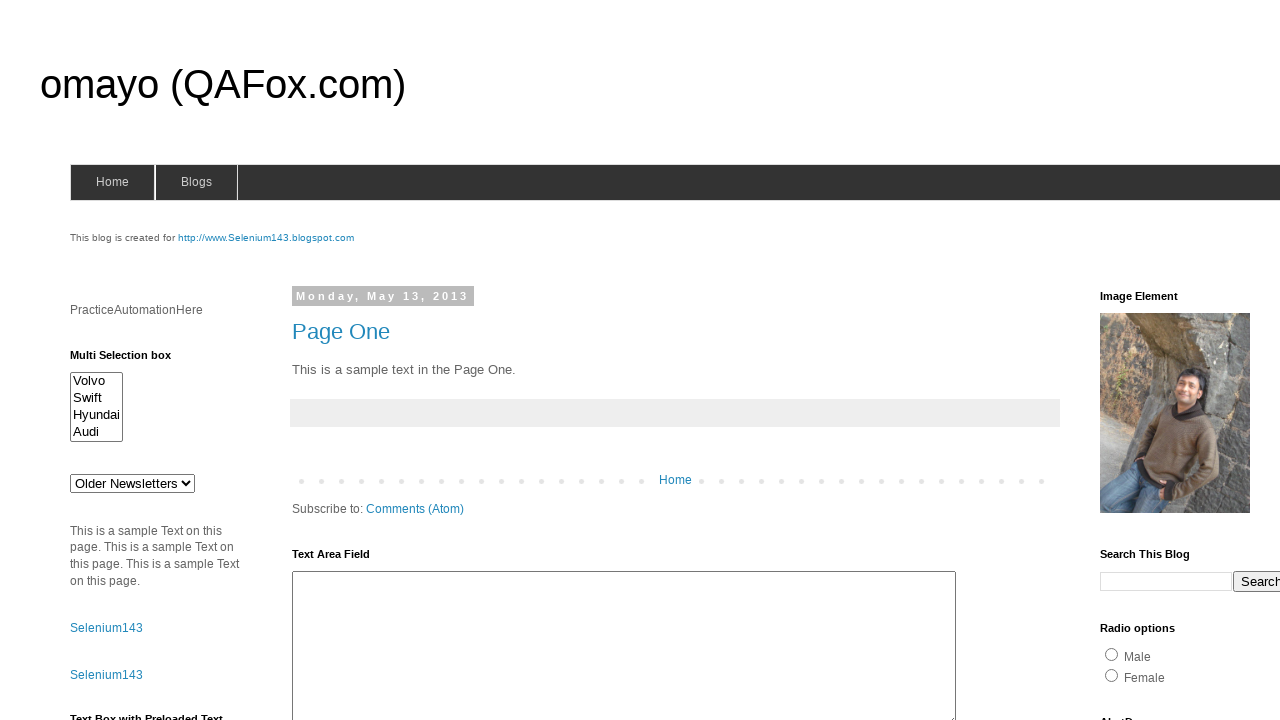

Navigated to http://omayo.blogspot.com/
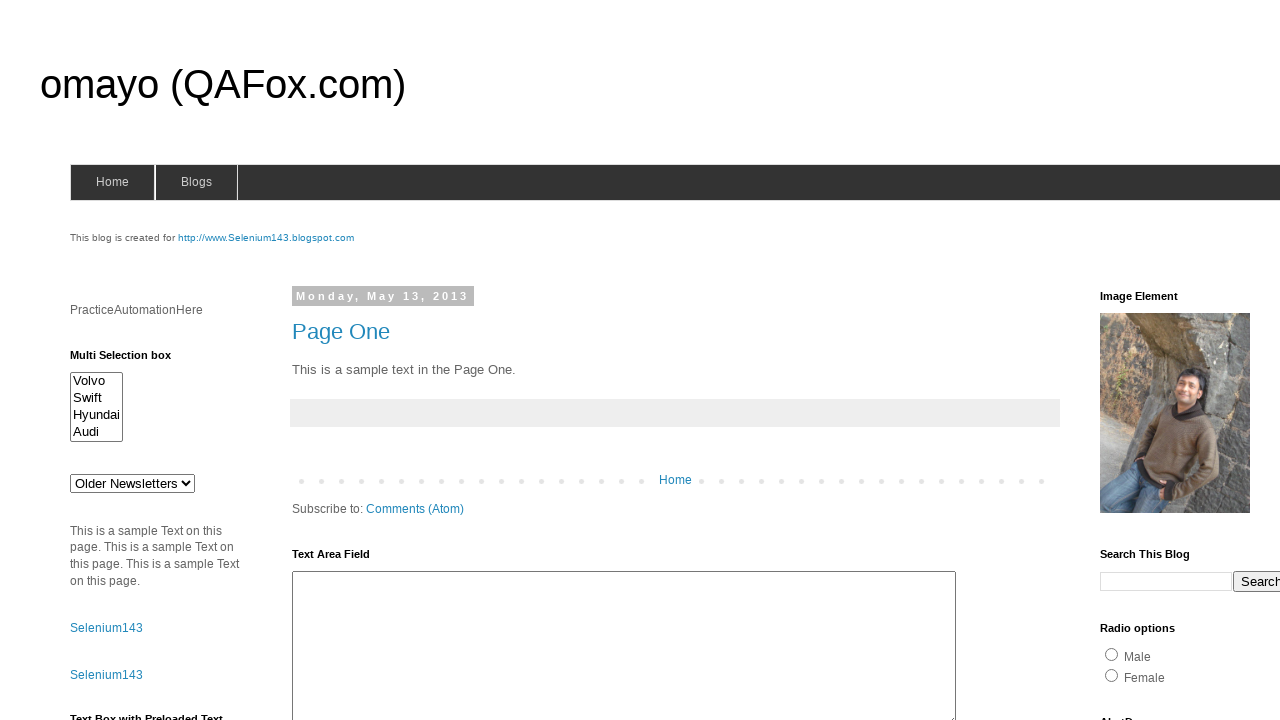

Located 'Enabled button' element with selector button#but2
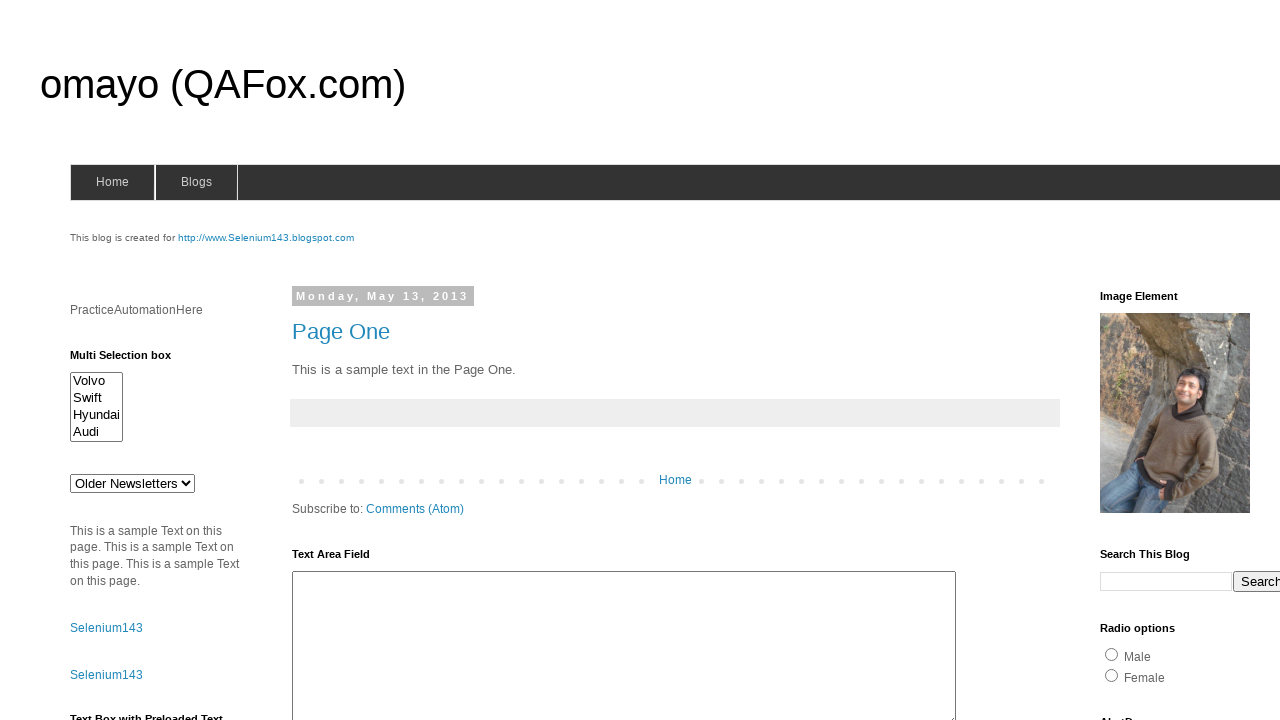

Verified that 'Enabled button' is enabled
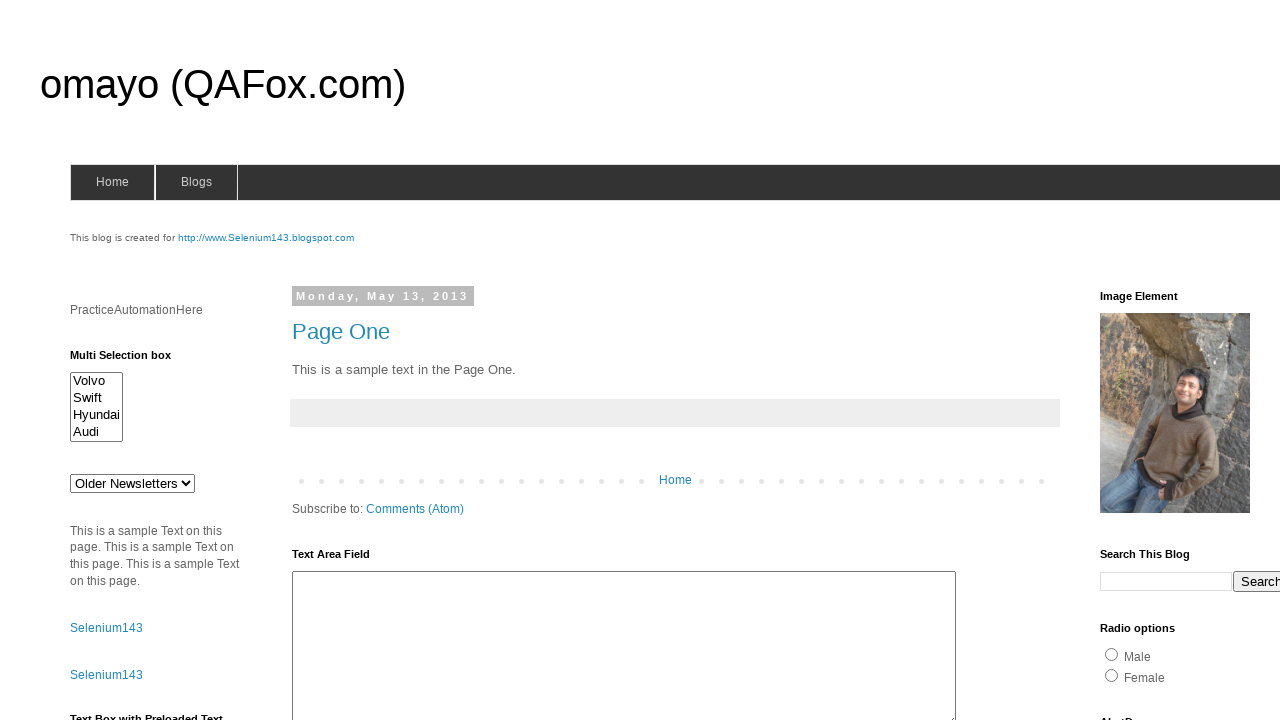

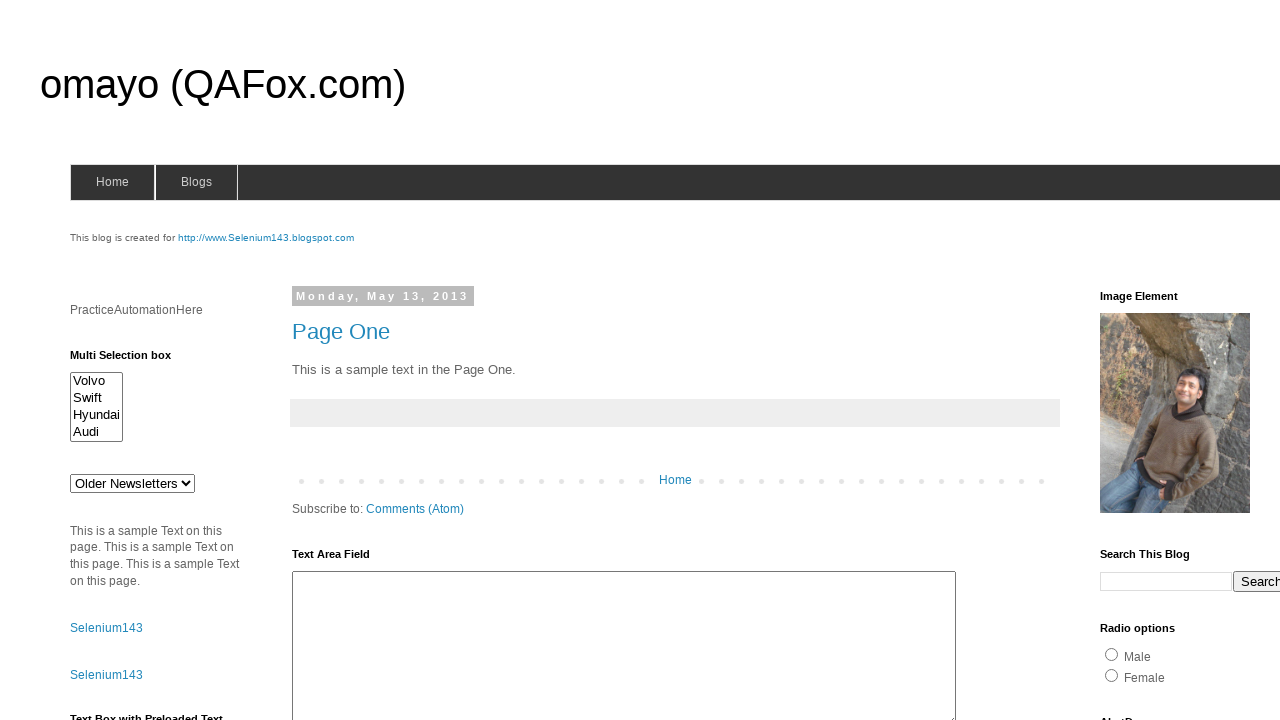